Tests an explicit wait scenario where the script waits for a price element to show $100, then clicks a book button, reads an input value, calculates a mathematical formula (log of absolute value of 12*sin(x)), and submits the answer.

Starting URL: http://suninjuly.github.io/explicit_wait2.html

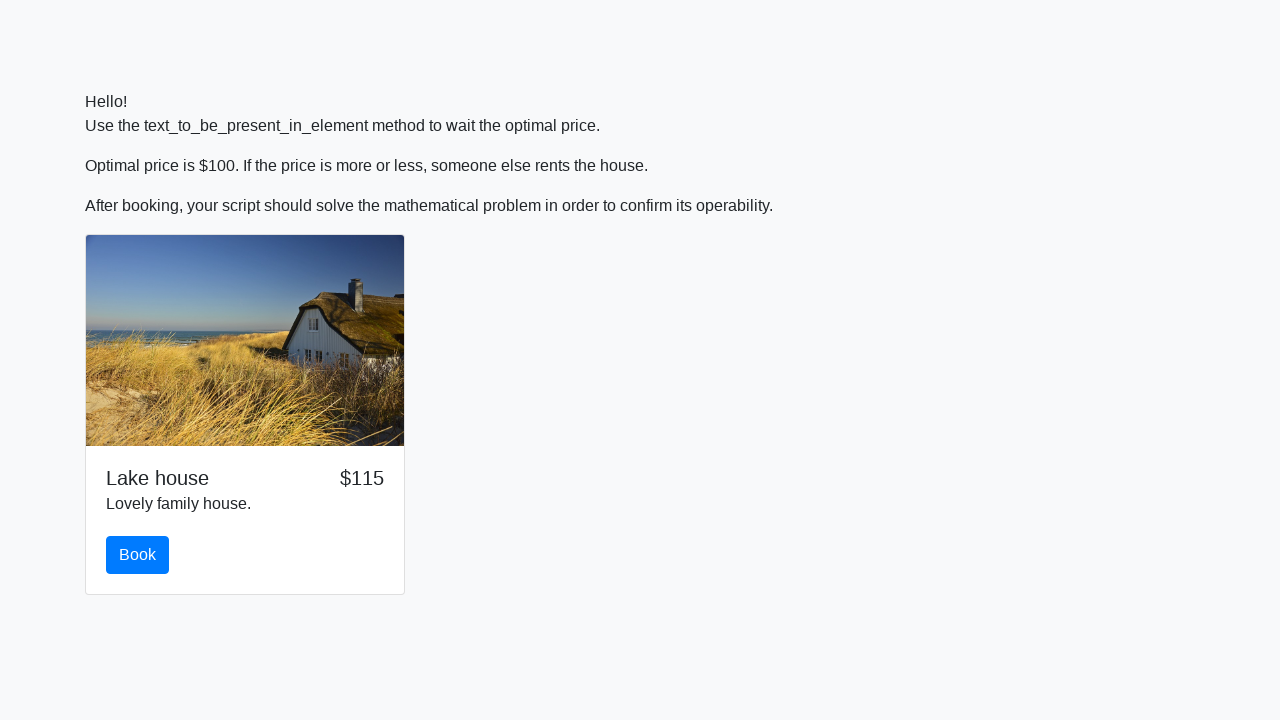

Waited for price element to show $100
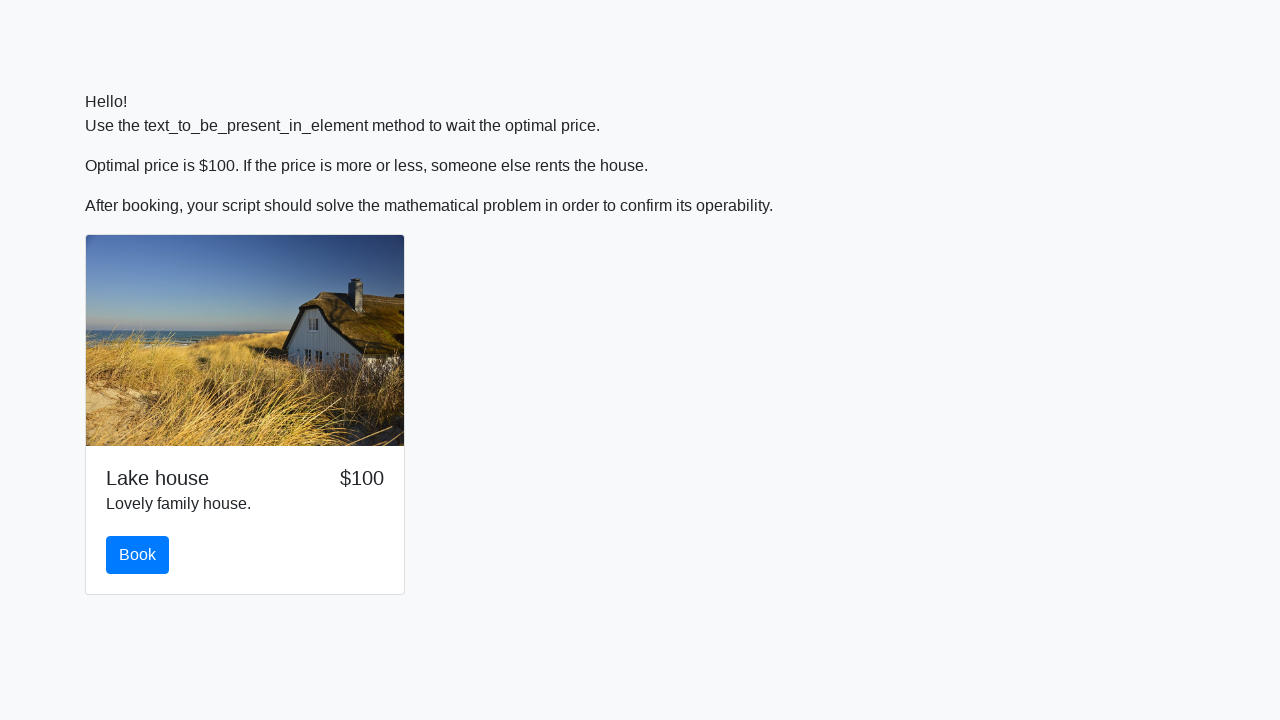

Clicked the book button at (138, 555) on button#book
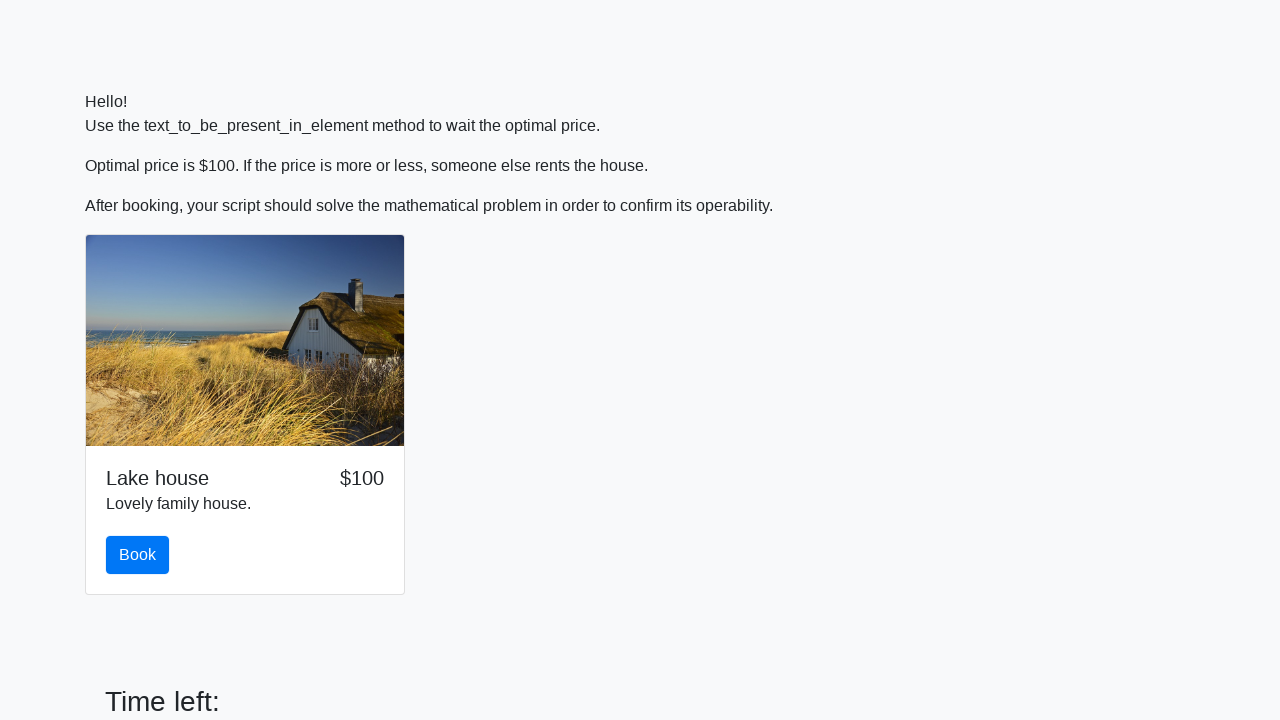

Read input value: 499
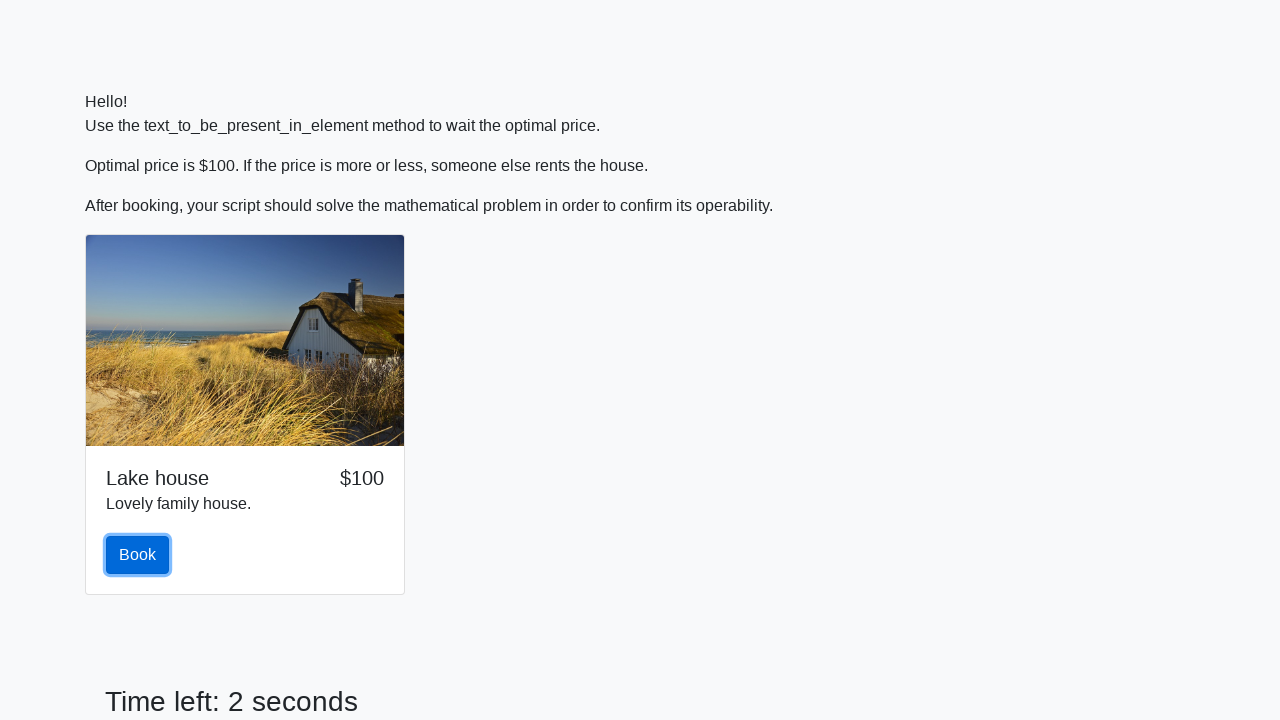

Calculated and filled answer field with result of log(abs(12*sin(499))) on #answer
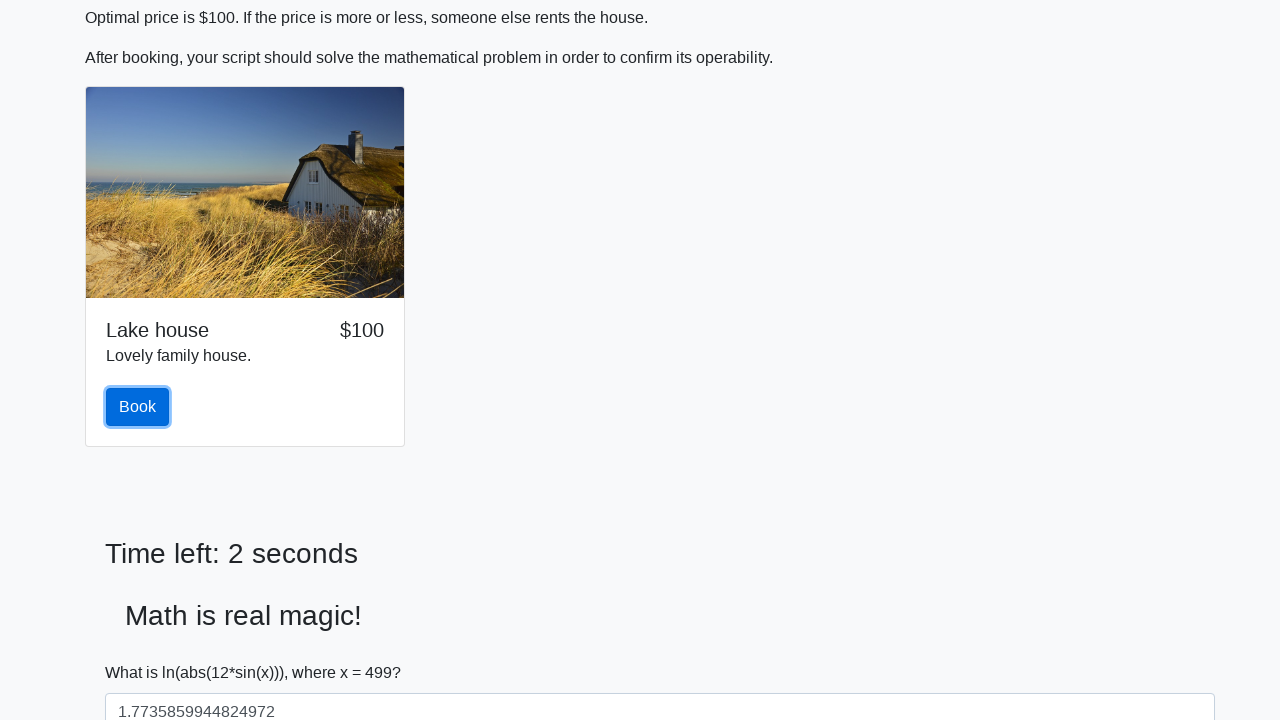

Clicked submit button to submit the answer at (143, 651) on button[type='submit']
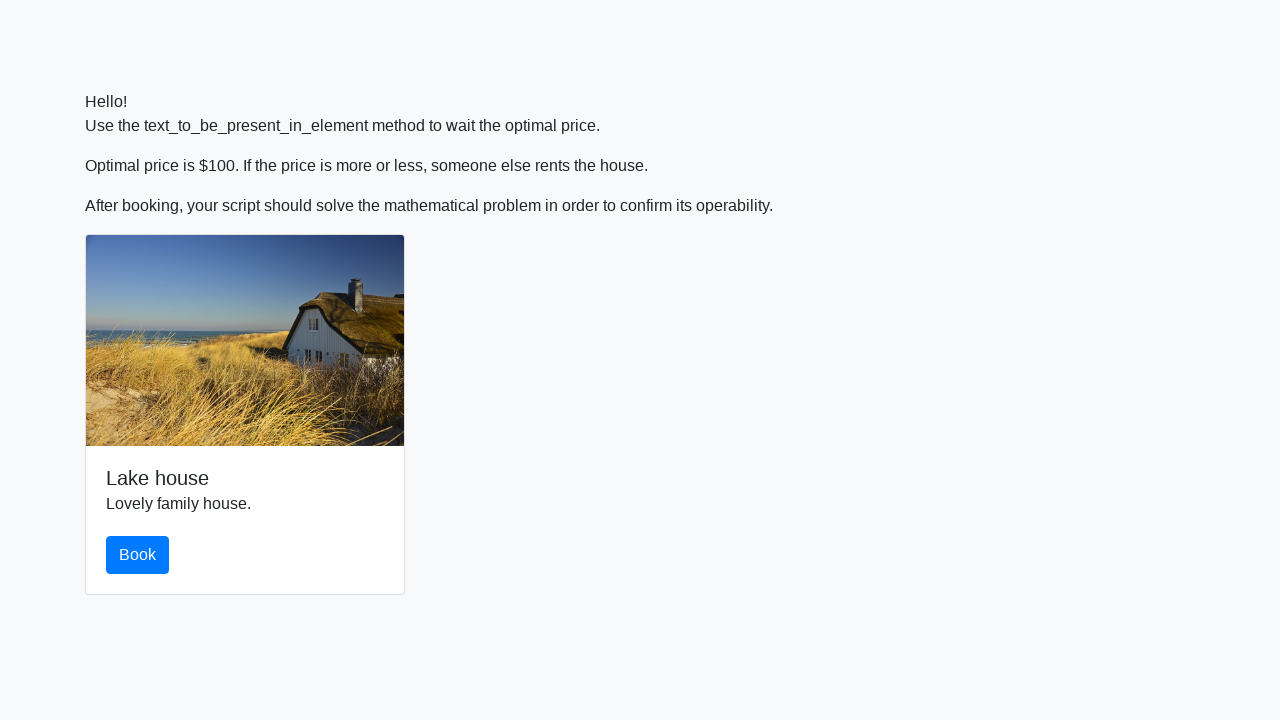

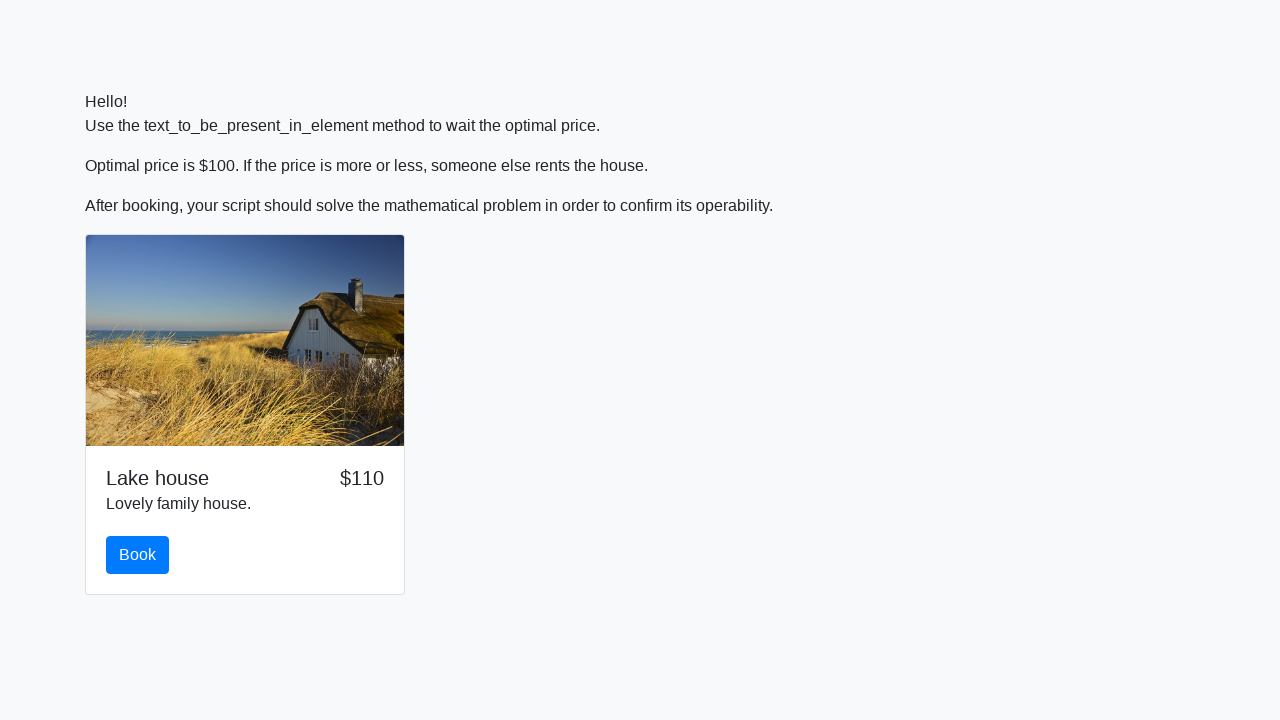